Tests various checkbox interaction patterns including selecting all, selecting specific ranges, toggling states, and selecting by name on a test automation practice website

Starting URL: https://testautomationpractice.blogspot.com

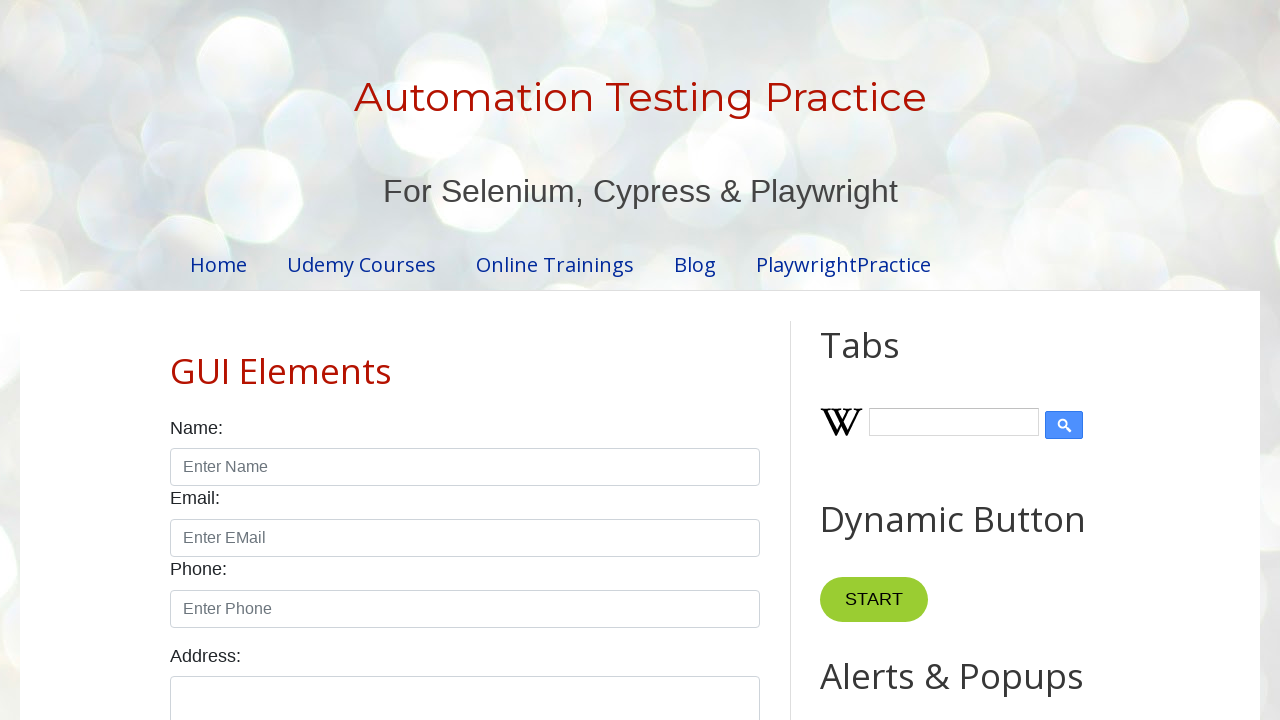

Navigated to test automation practice website
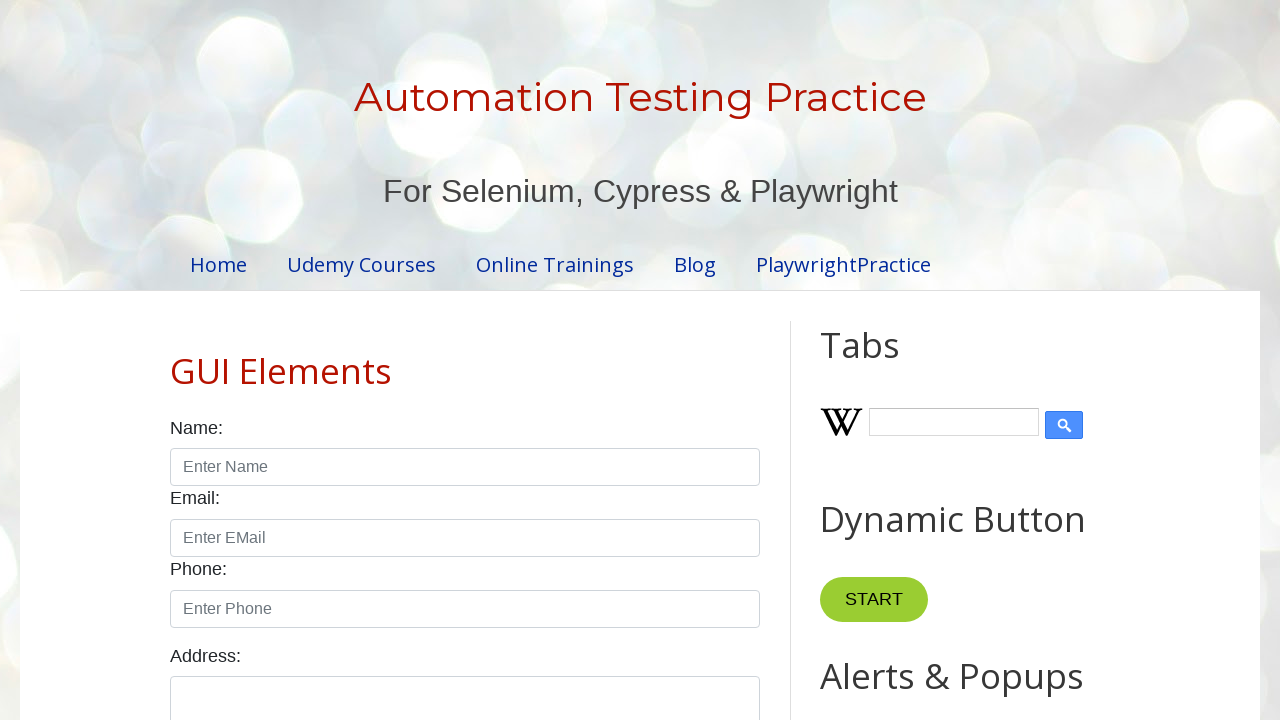

Located all checkboxes with form-check-input class
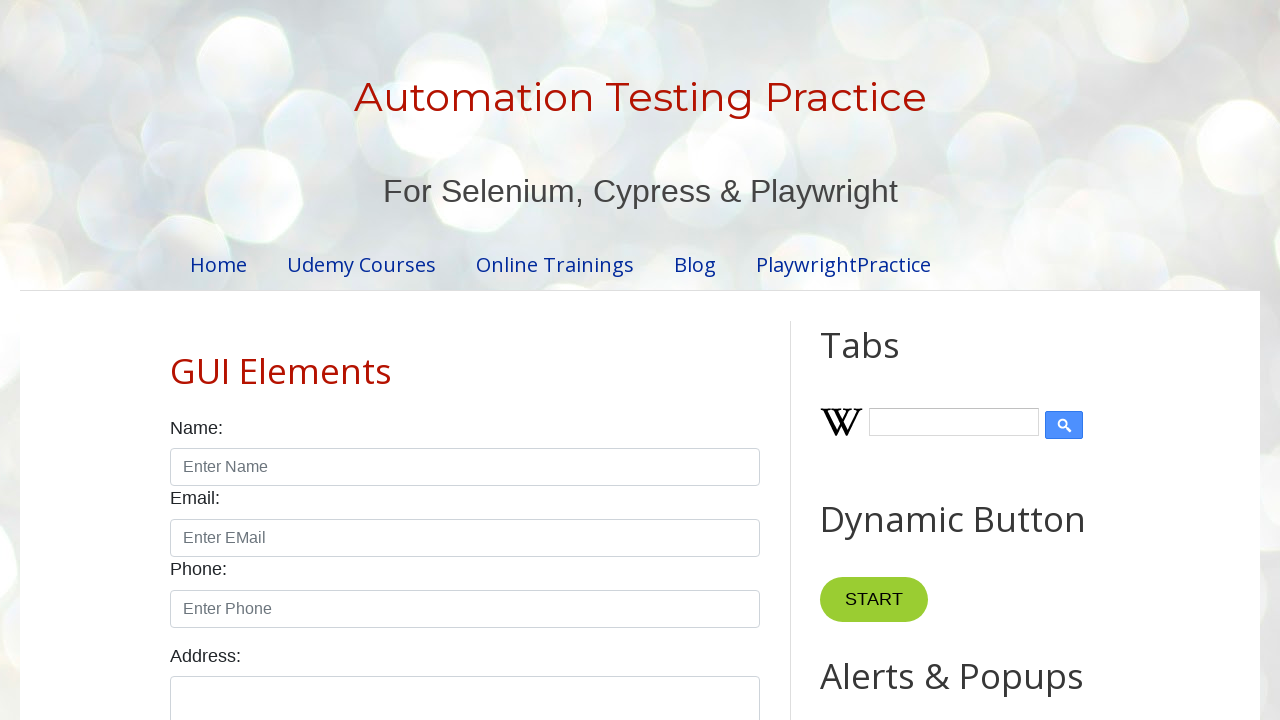

Clicked a checkbox to select it at (176, 360) on xpath=//input[@type='checkbox' and @class='form-check-input'] >> nth=0
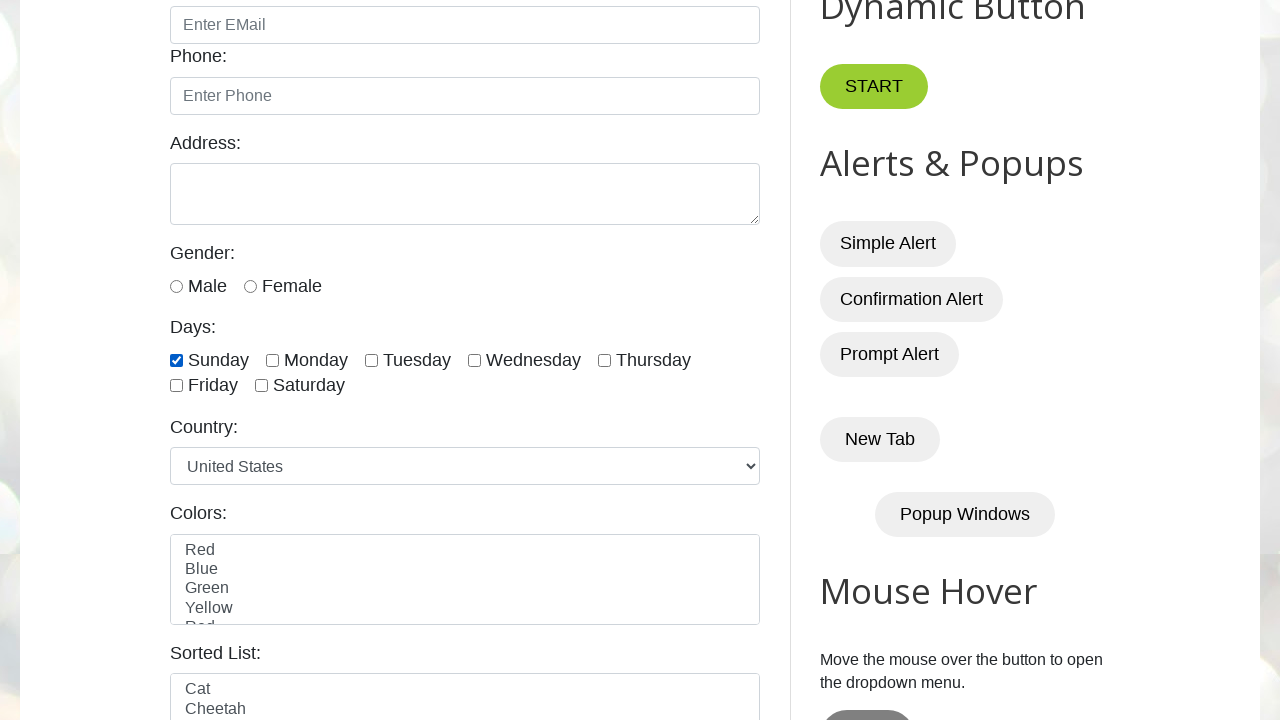

Clicked a checkbox to select it at (272, 360) on xpath=//input[@type='checkbox' and @class='form-check-input'] >> nth=1
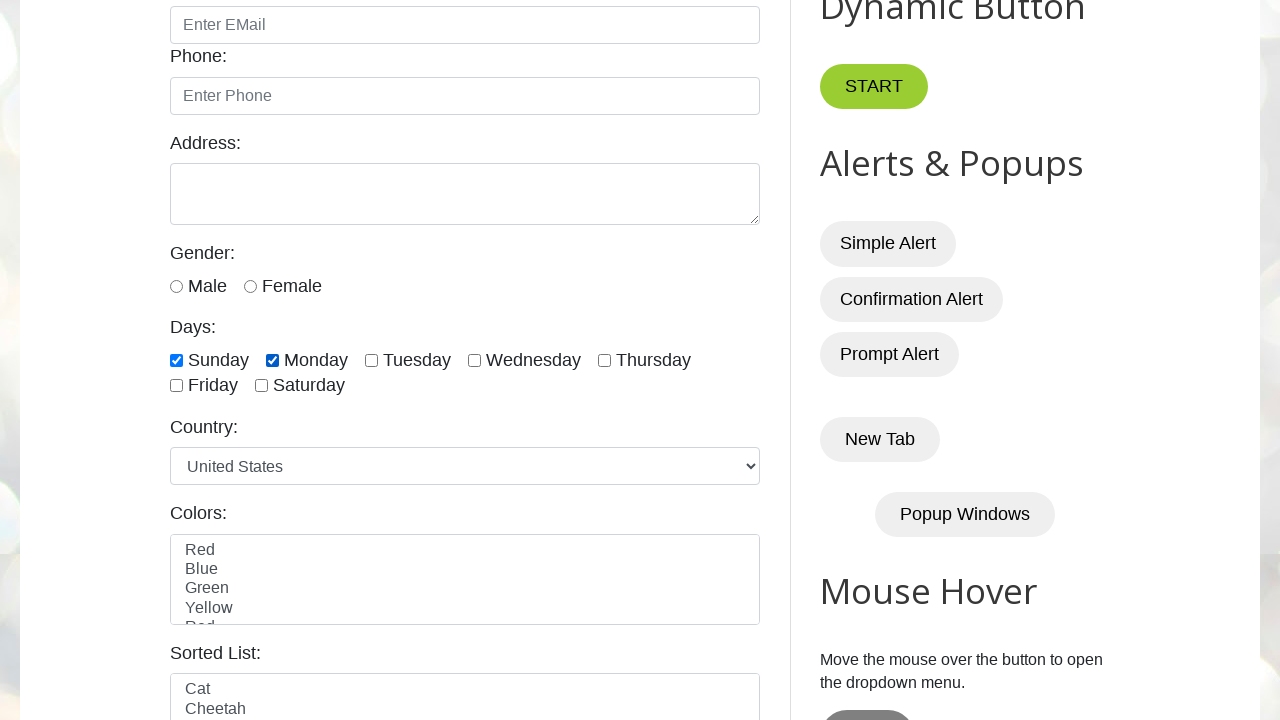

Clicked a checkbox to select it at (372, 360) on xpath=//input[@type='checkbox' and @class='form-check-input'] >> nth=2
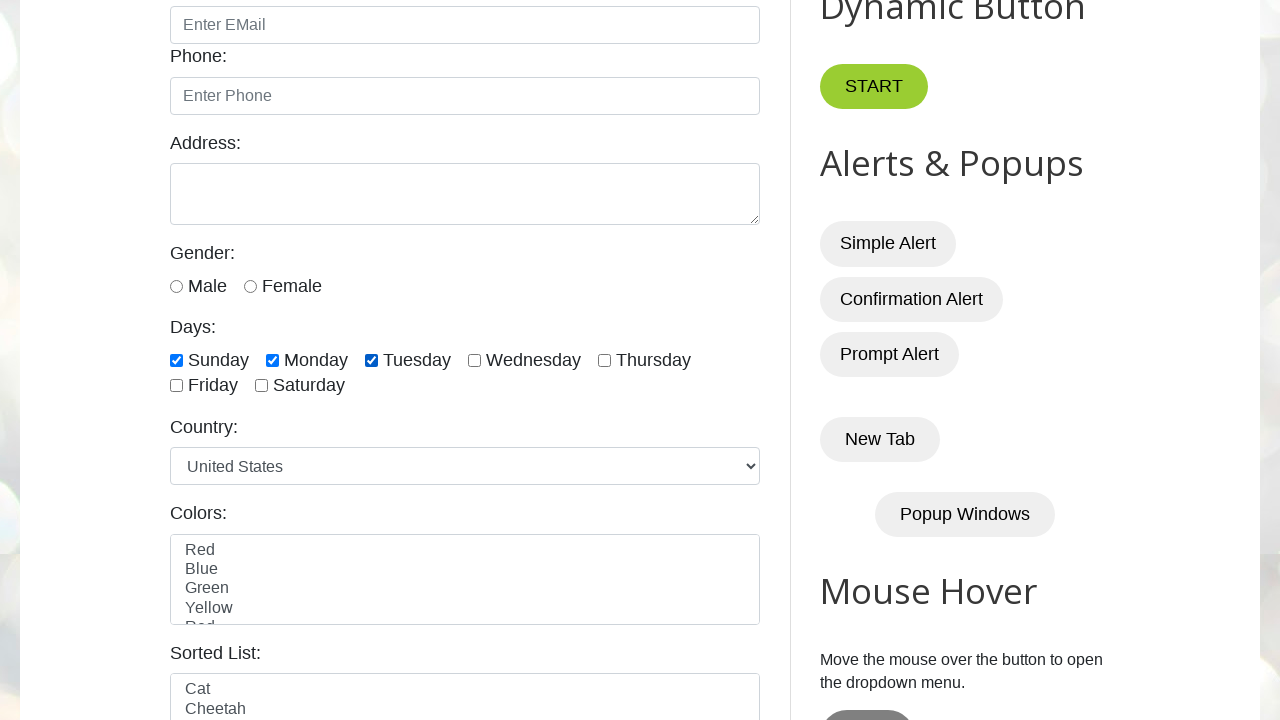

Clicked a checkbox to select it at (474, 360) on xpath=//input[@type='checkbox' and @class='form-check-input'] >> nth=3
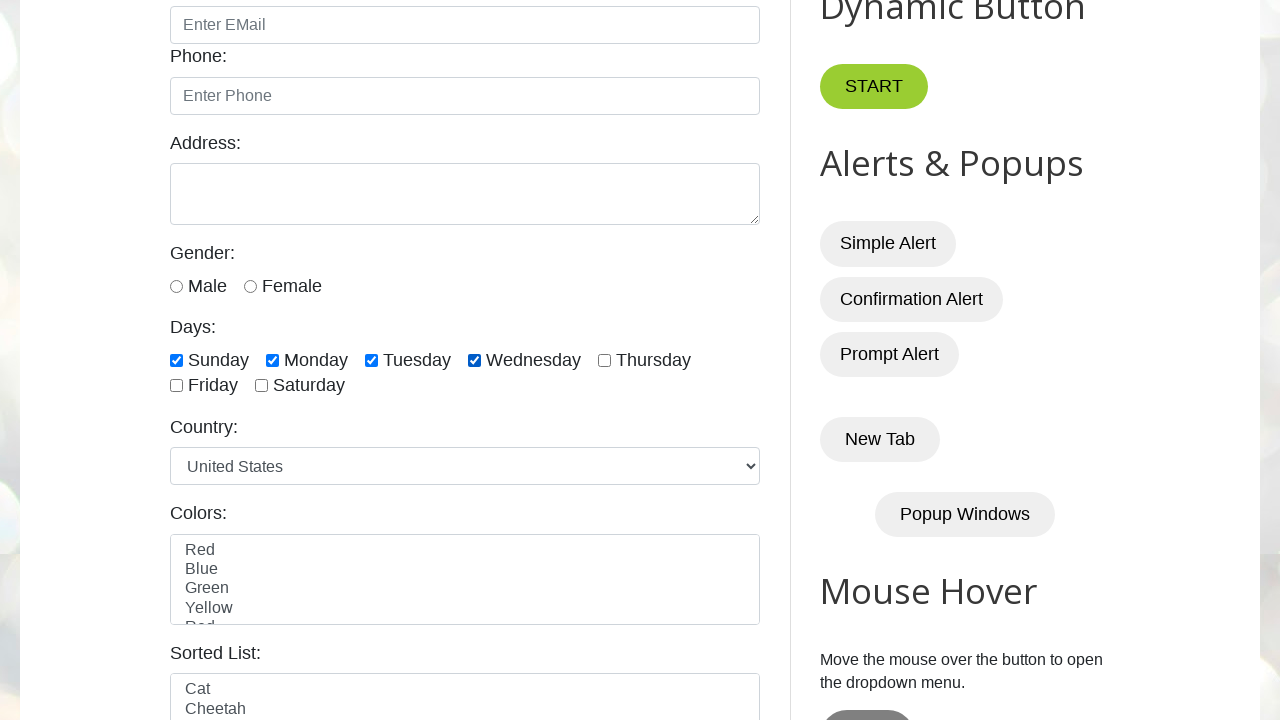

Clicked a checkbox to select it at (604, 360) on xpath=//input[@type='checkbox' and @class='form-check-input'] >> nth=4
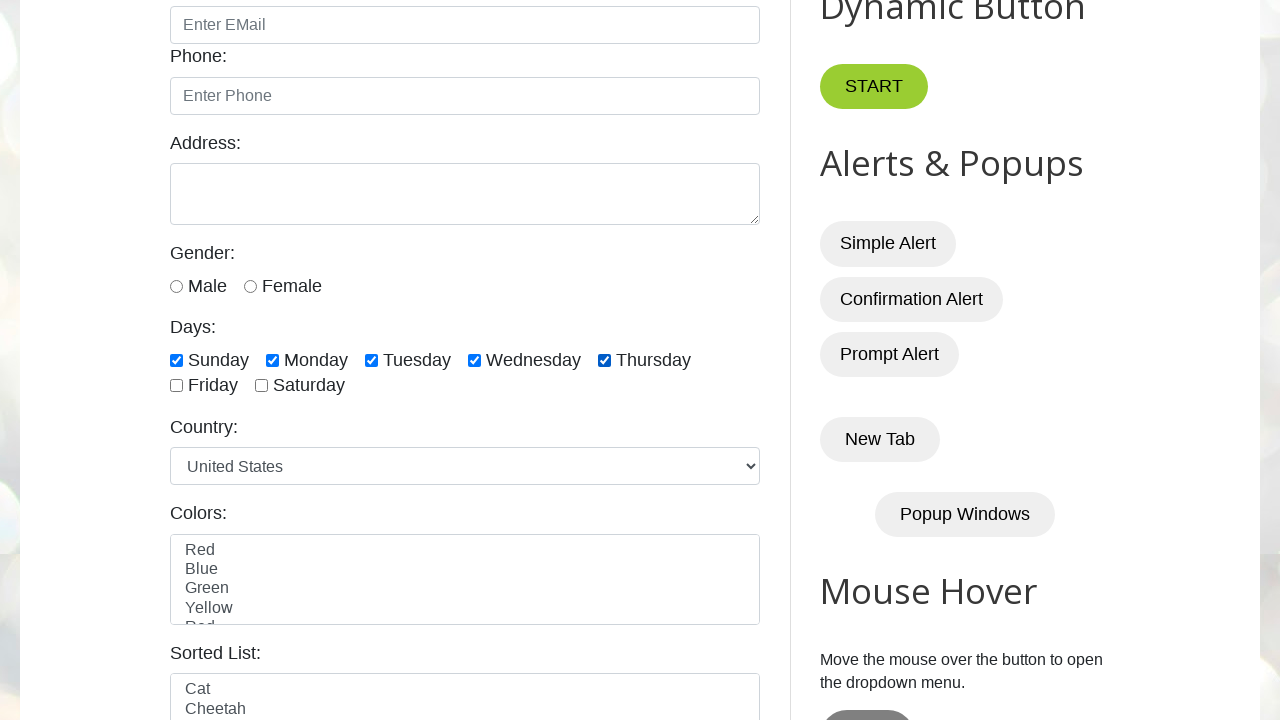

Clicked a checkbox to select it at (176, 386) on xpath=//input[@type='checkbox' and @class='form-check-input'] >> nth=5
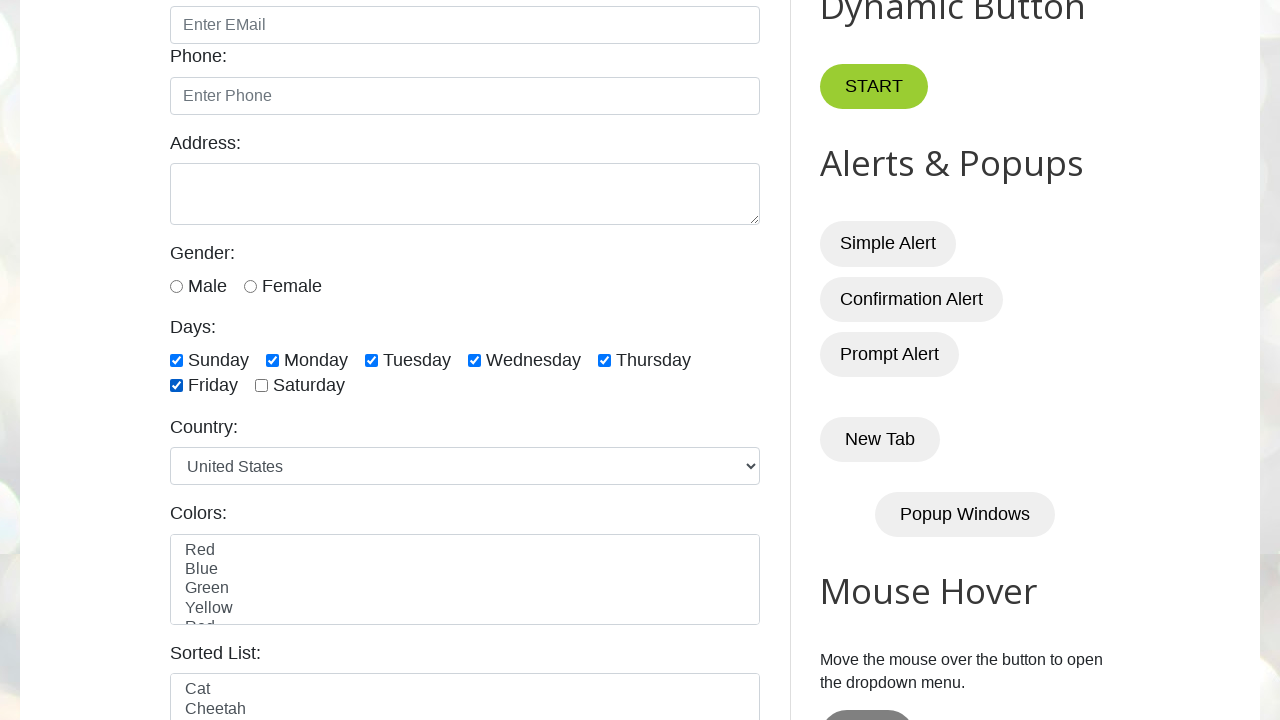

Clicked a checkbox to select it at (262, 386) on xpath=//input[@type='checkbox' and @class='form-check-input'] >> nth=6
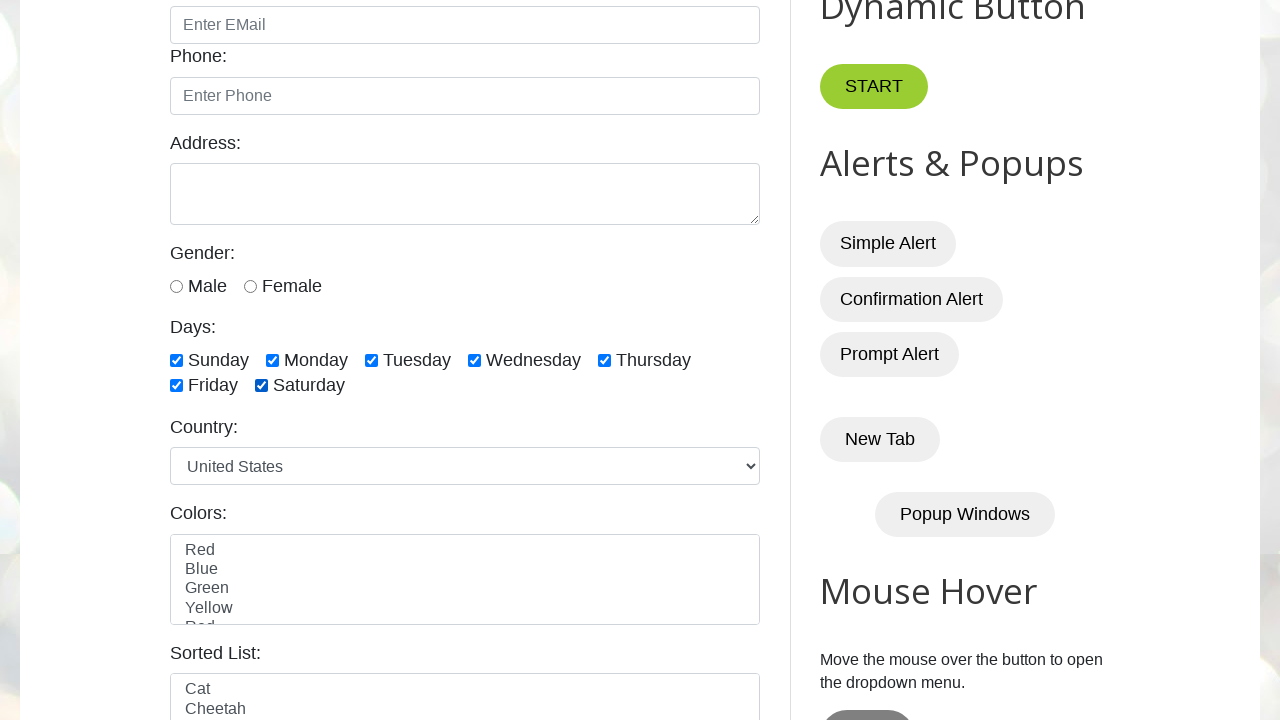

Unchecked a checkbox by toggling at (176, 360) on xpath=//input[@type='checkbox' and @class='form-check-input'] >> nth=0
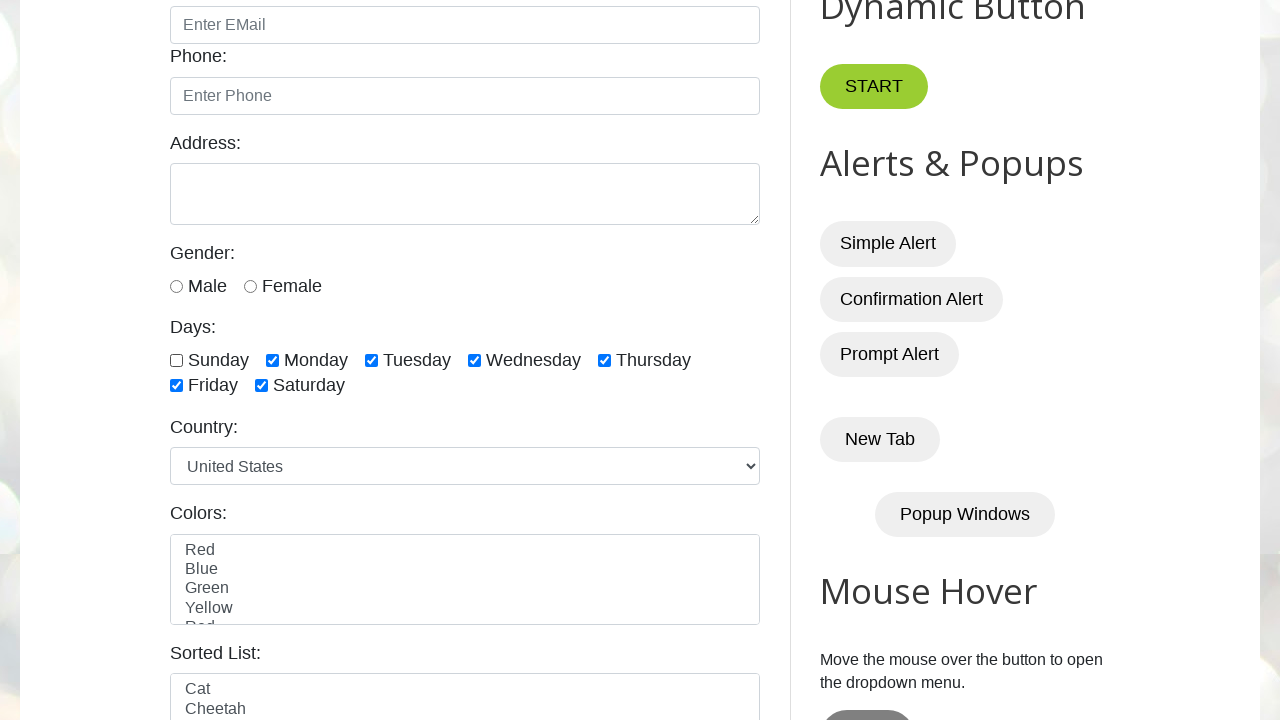

Unchecked a checkbox by toggling at (272, 360) on xpath=//input[@type='checkbox' and @class='form-check-input'] >> nth=1
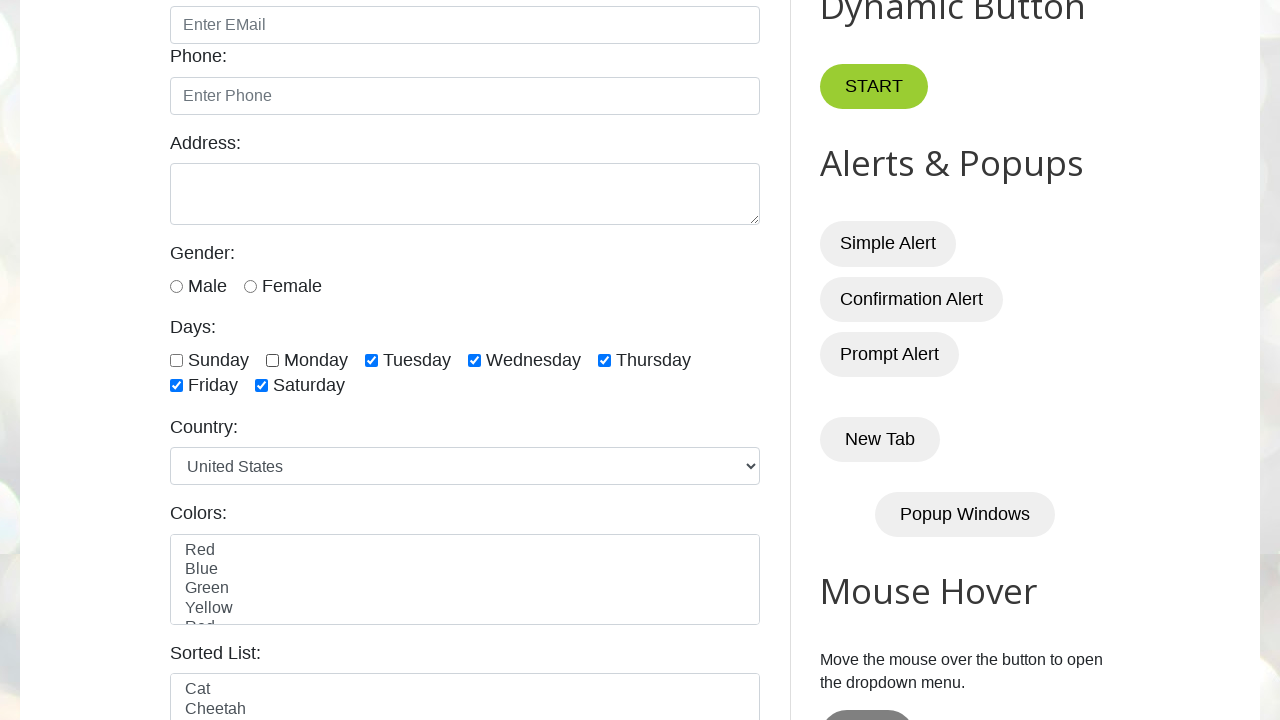

Unchecked a checkbox by toggling at (372, 360) on xpath=//input[@type='checkbox' and @class='form-check-input'] >> nth=2
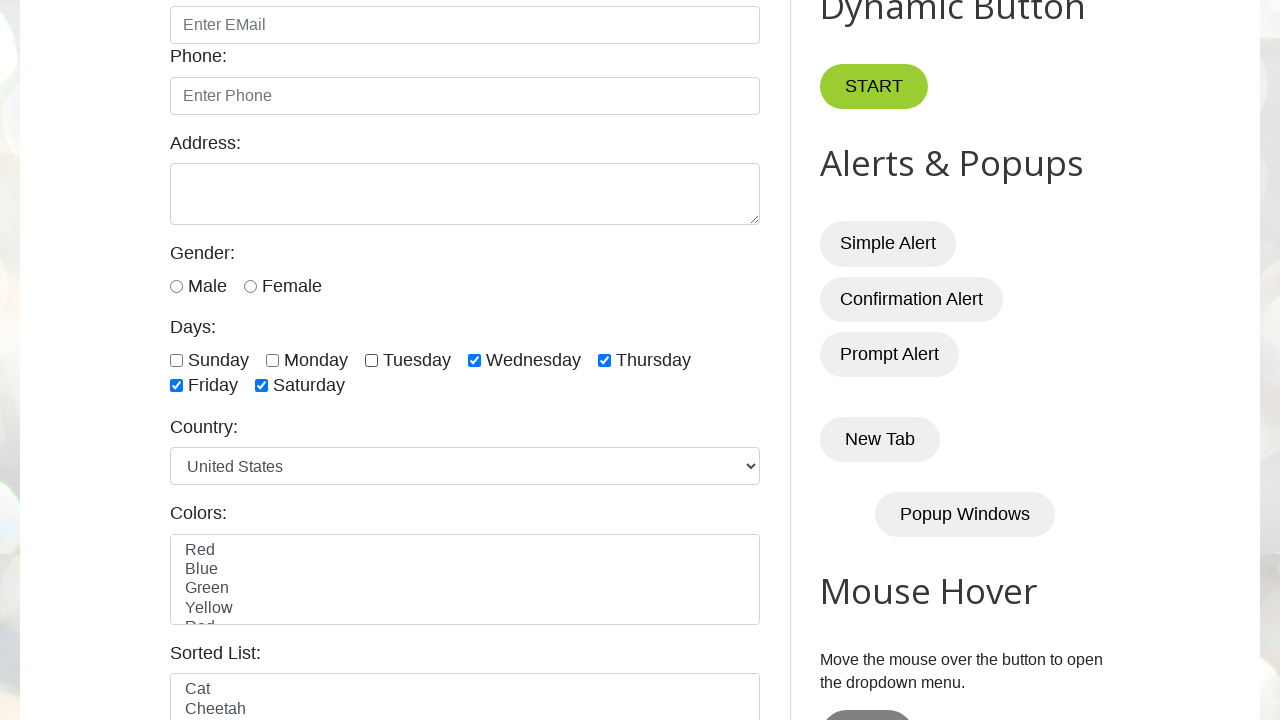

Unchecked a checkbox by toggling at (474, 360) on xpath=//input[@type='checkbox' and @class='form-check-input'] >> nth=3
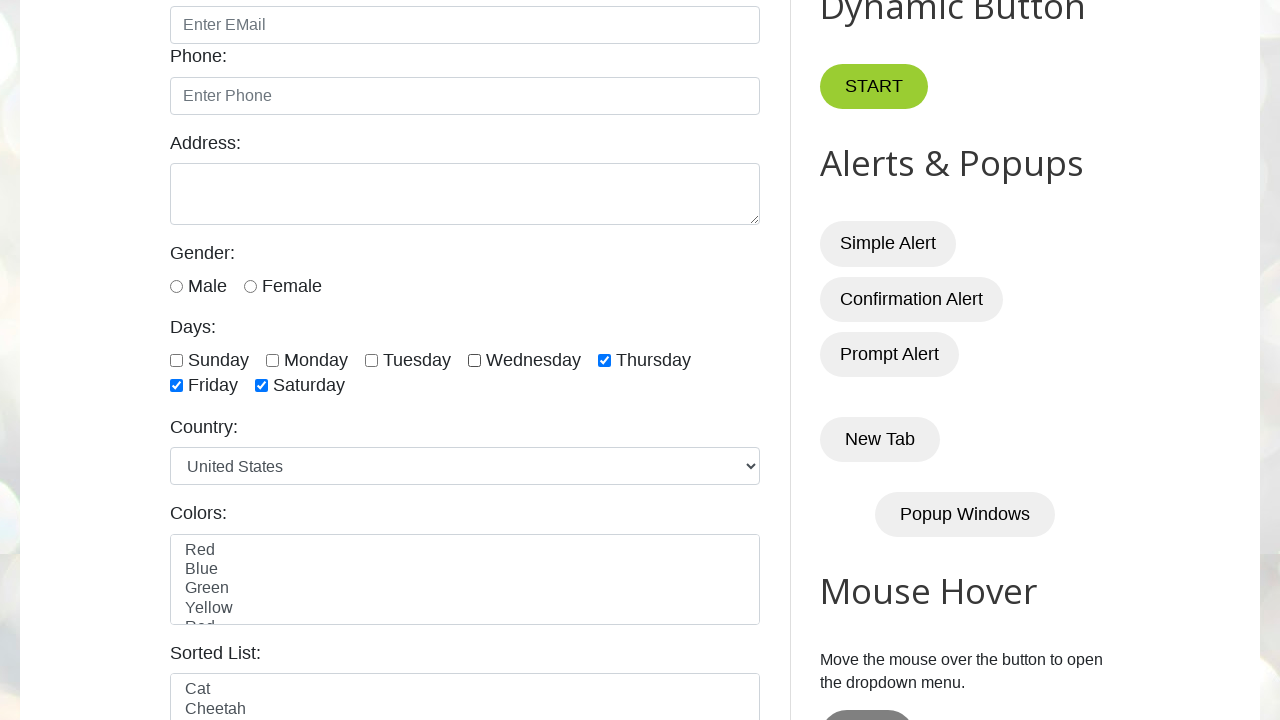

Unchecked a checkbox by toggling at (604, 360) on xpath=//input[@type='checkbox' and @class='form-check-input'] >> nth=4
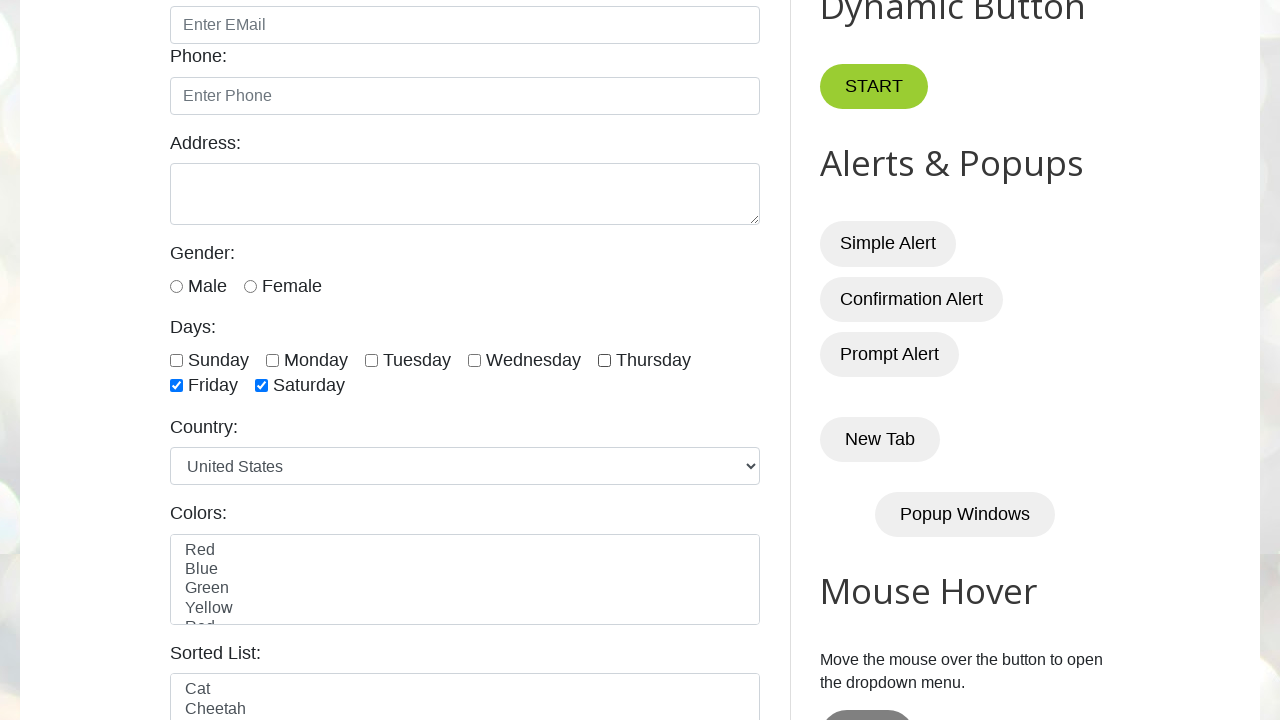

Unchecked a checkbox by toggling at (176, 386) on xpath=//input[@type='checkbox' and @class='form-check-input'] >> nth=5
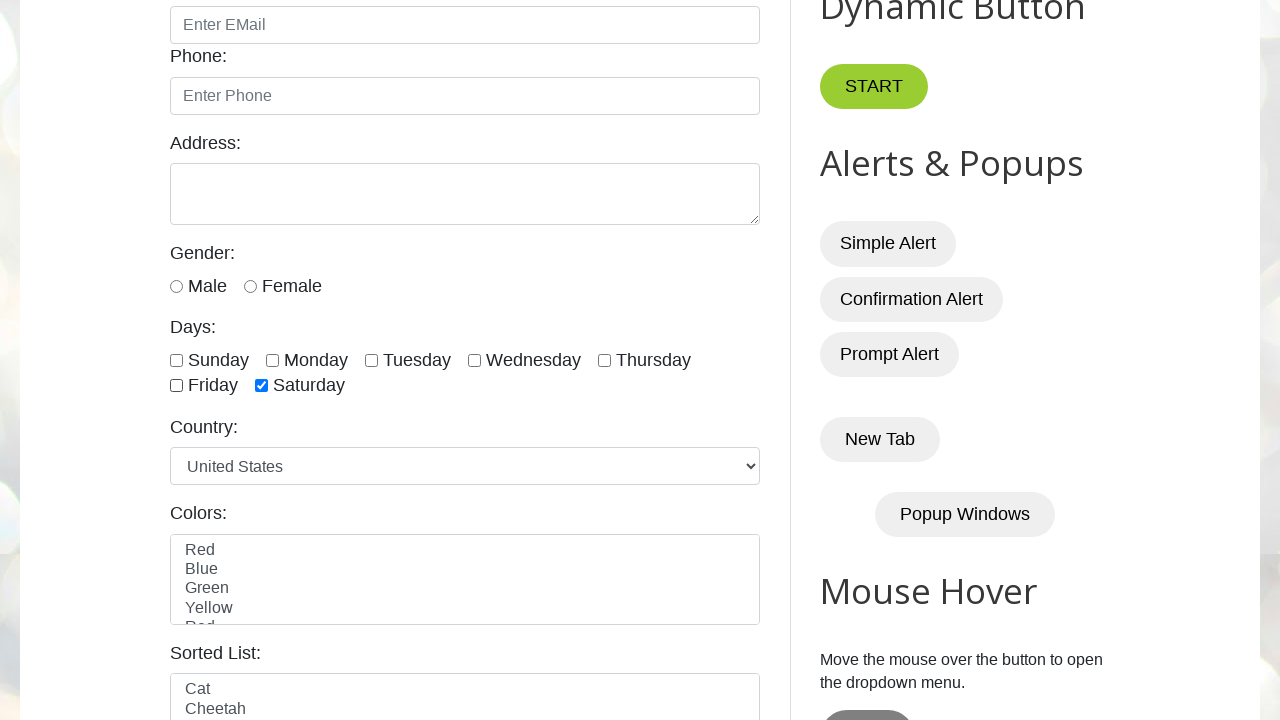

Unchecked a checkbox by toggling at (262, 386) on xpath=//input[@type='checkbox' and @class='form-check-input'] >> nth=6
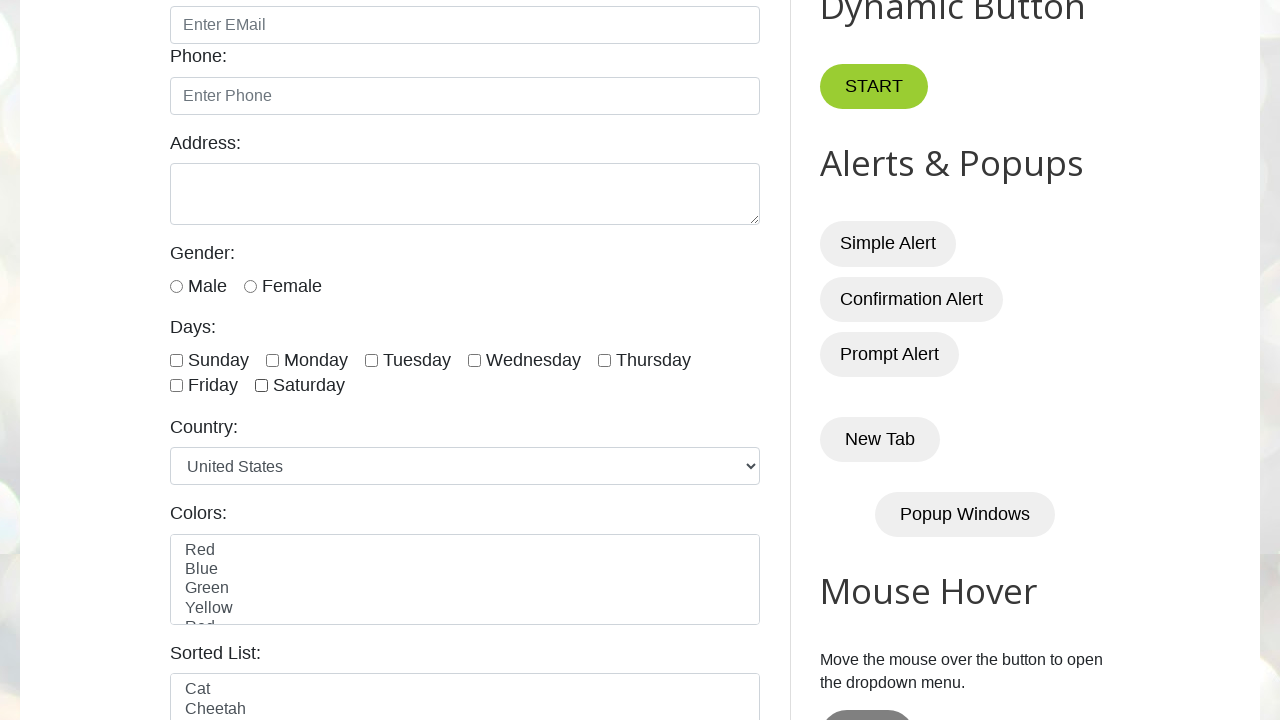

Clicked checkbox at index 0 (even index selection) at (176, 360) on xpath=//input[@type='checkbox' and @class='form-check-input'] >> nth=0
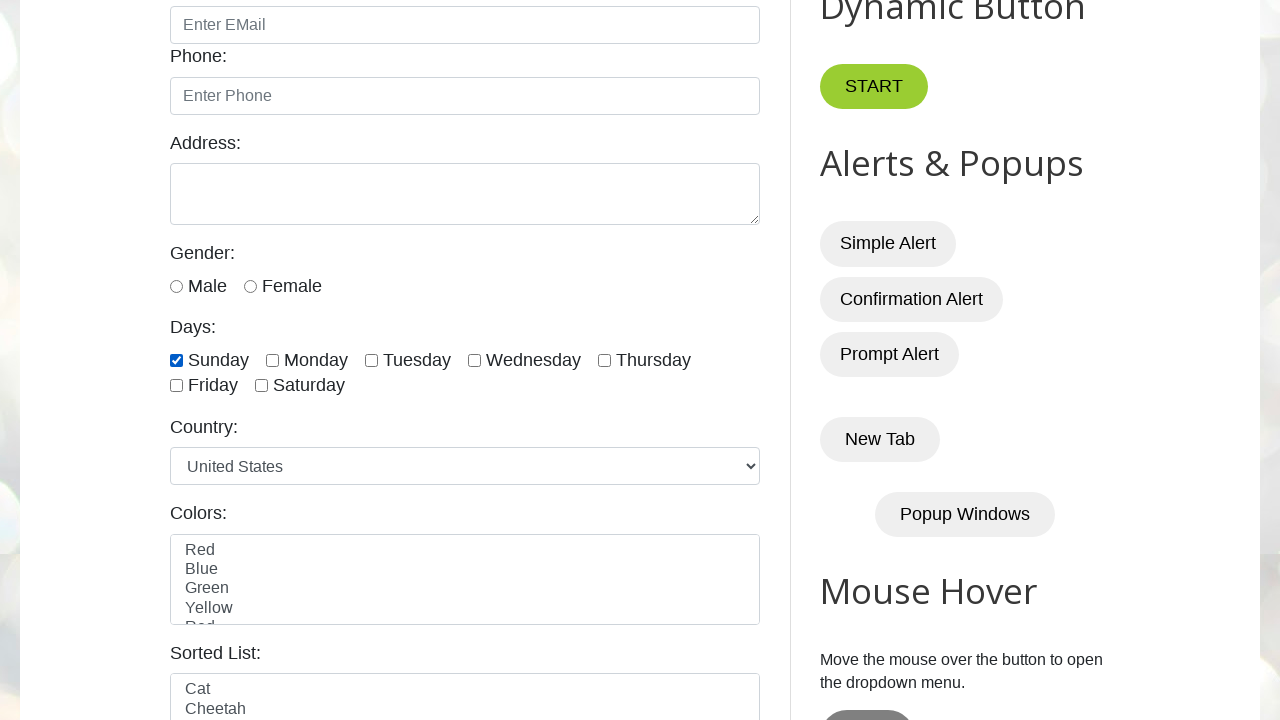

Clicked checkbox at index 2 (even index selection) at (372, 360) on xpath=//input[@type='checkbox' and @class='form-check-input'] >> nth=2
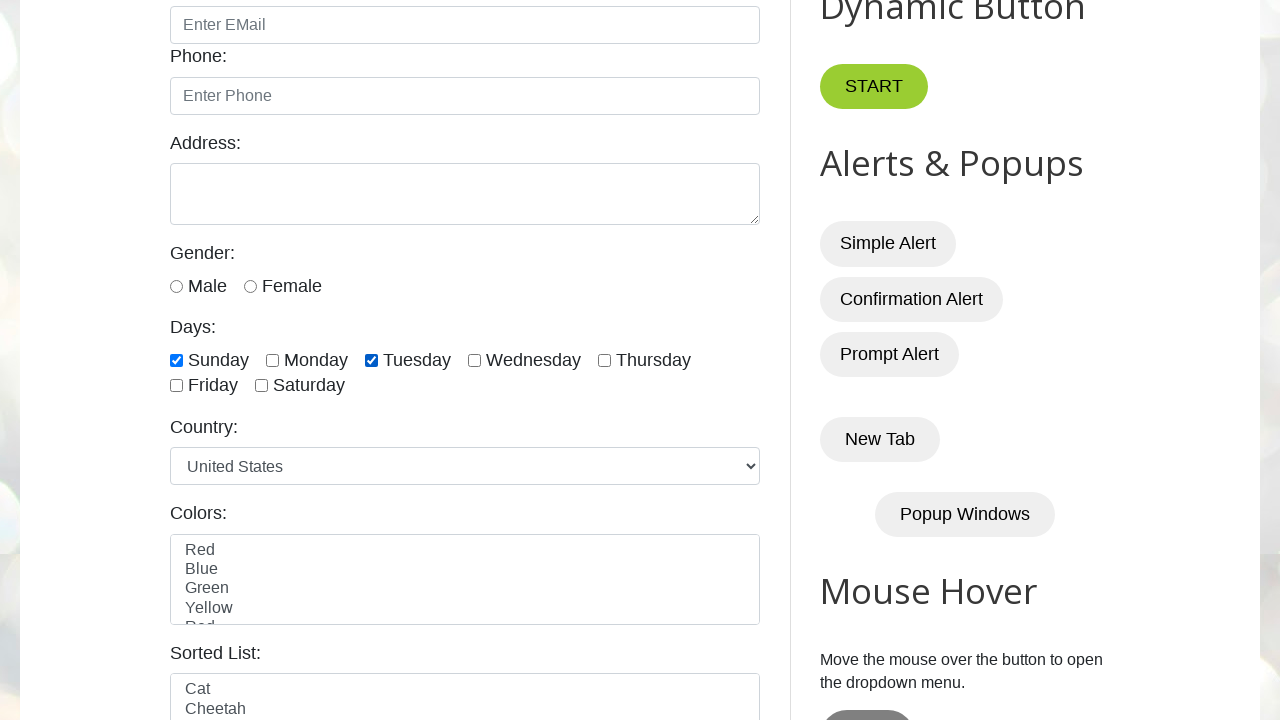

Clicked checkbox at index 4 (even index selection) at (604, 360) on xpath=//input[@type='checkbox' and @class='form-check-input'] >> nth=4
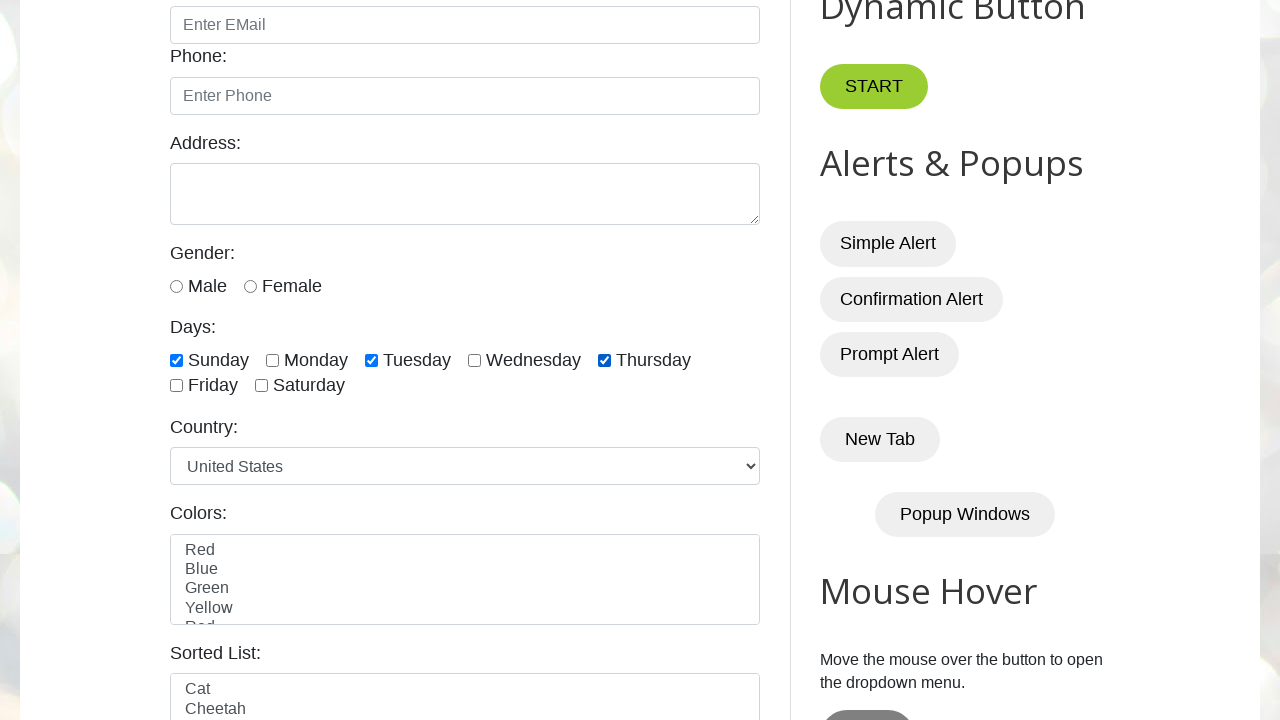

Clicked checkbox at index 6 (even index selection) at (262, 386) on xpath=//input[@type='checkbox' and @class='form-check-input'] >> nth=6
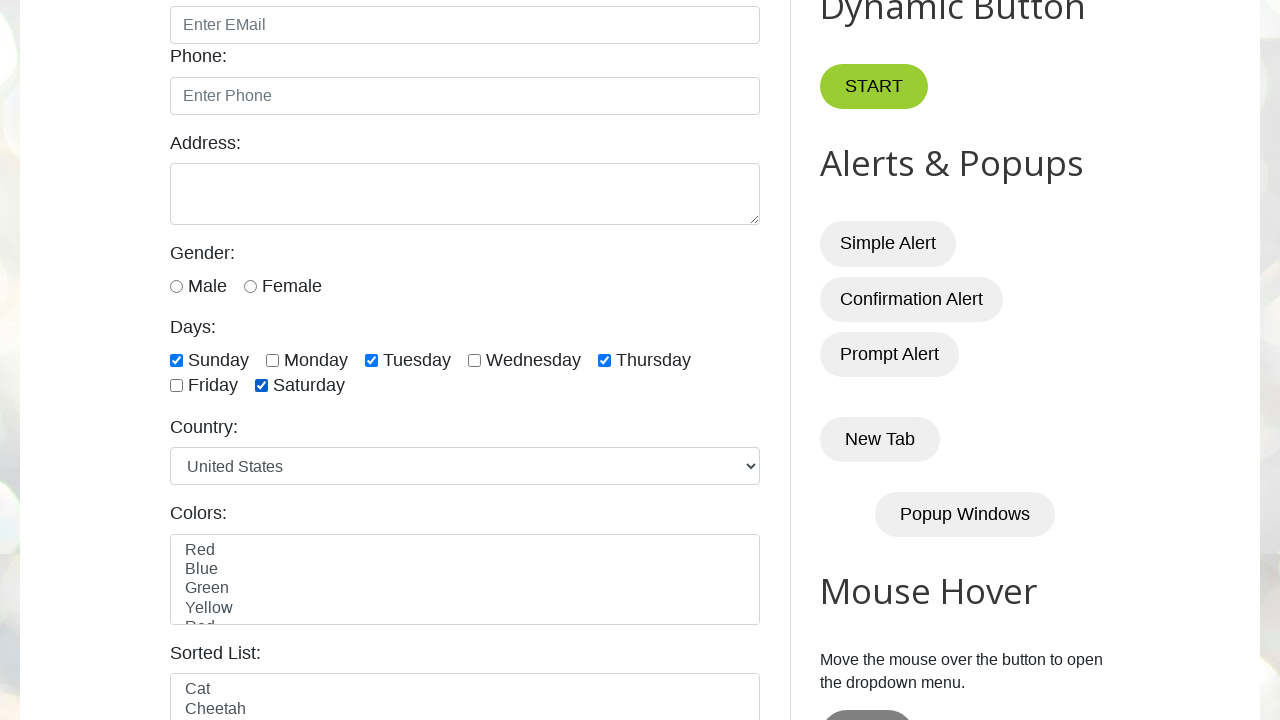

Clicked checkbox for Monday at (272, 360) on //input[@id='monday']
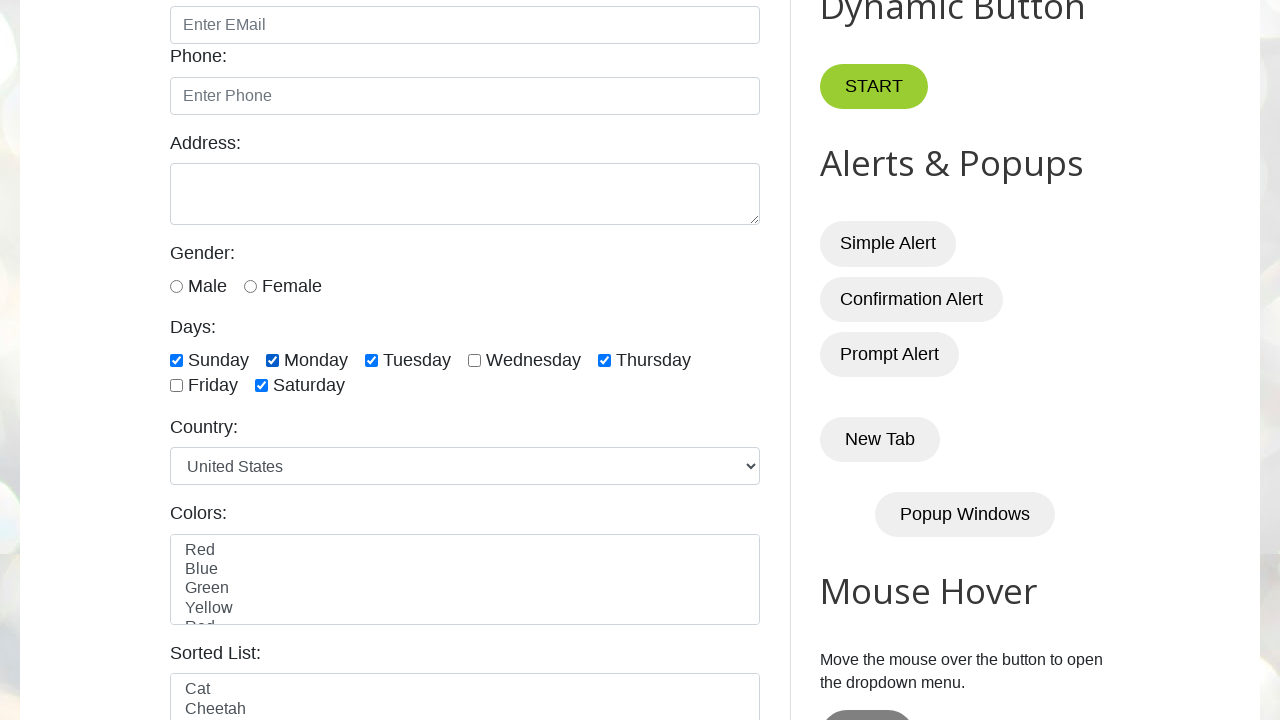

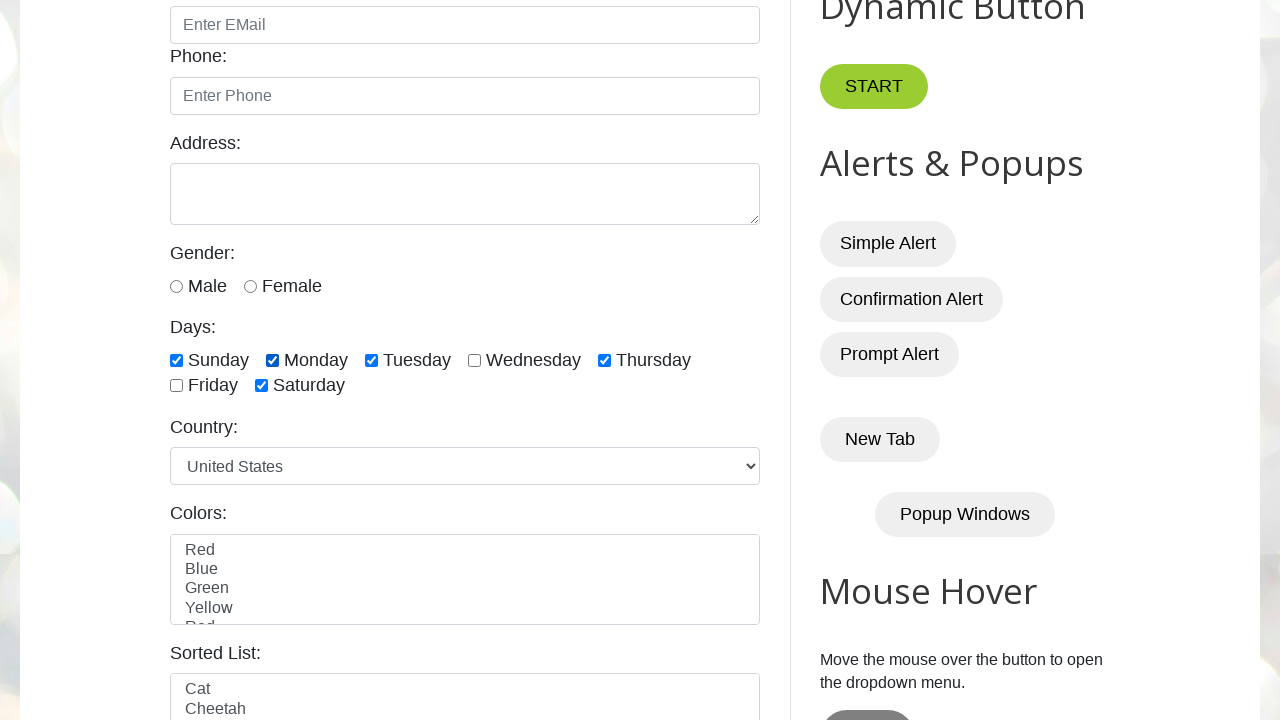